Tests an explicit wait scenario by waiting for a price to change to $100, clicking a book button, calculating a mathematical value based on displayed input, filling a form with the result, and submitting it.

Starting URL: http://suninjuly.github.io/explicit_wait2.html

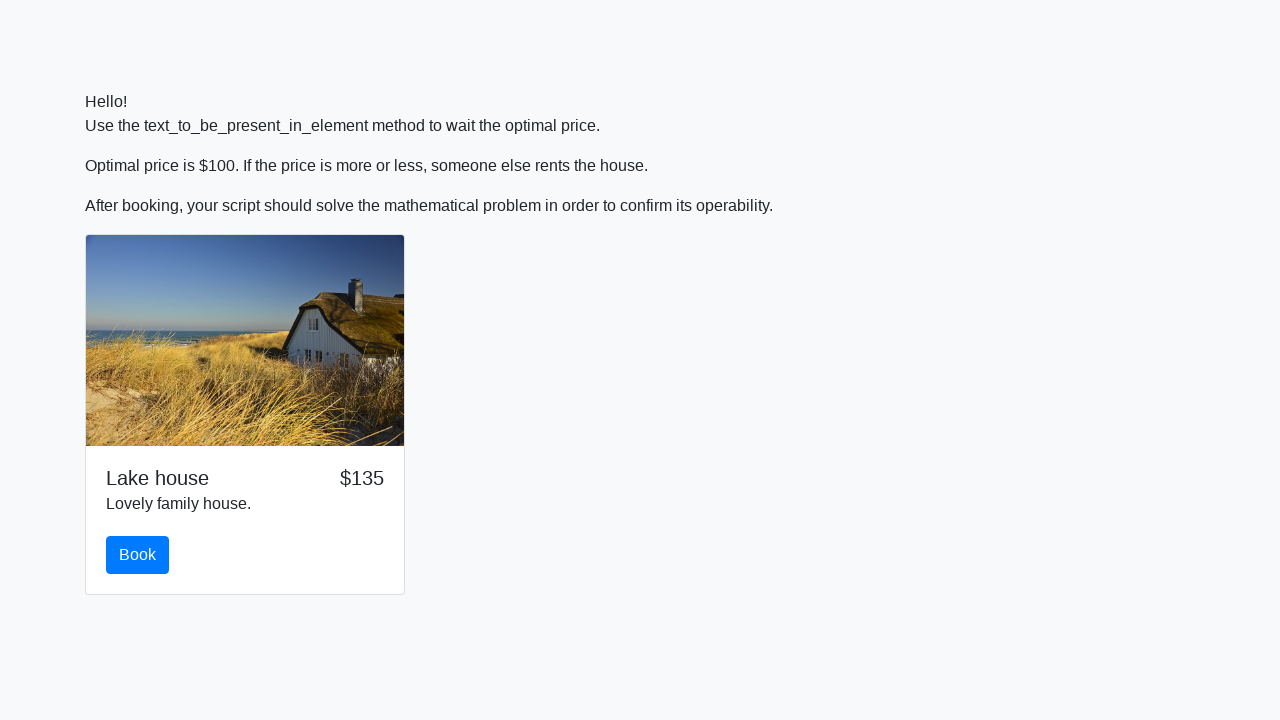

Waited for price to change to $100
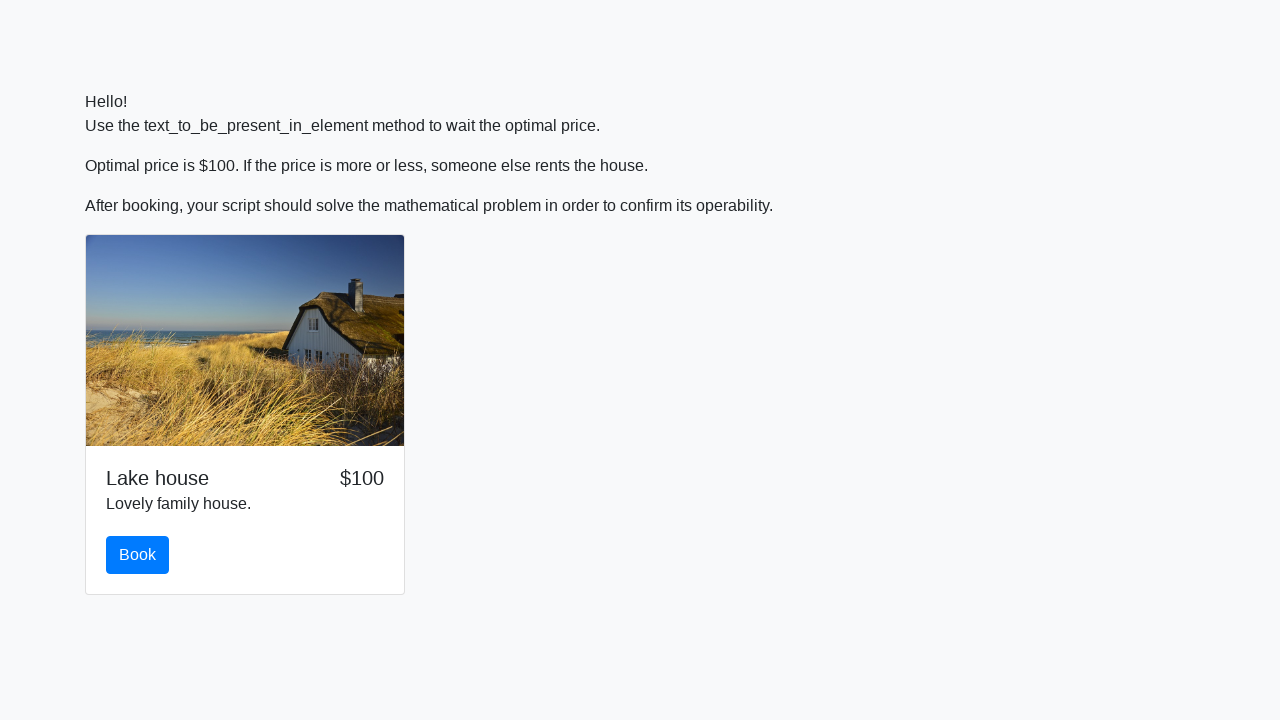

Clicked the book button at (138, 555) on #book
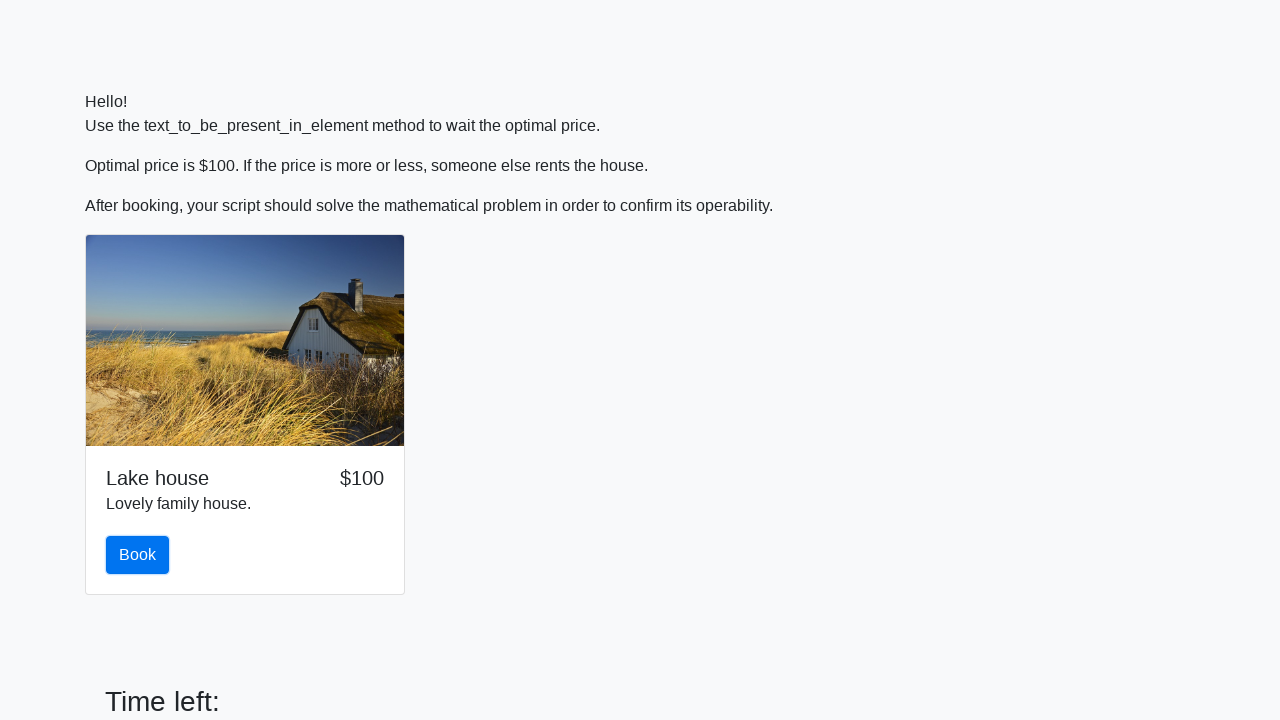

Retrieved x value from input_value element: 89
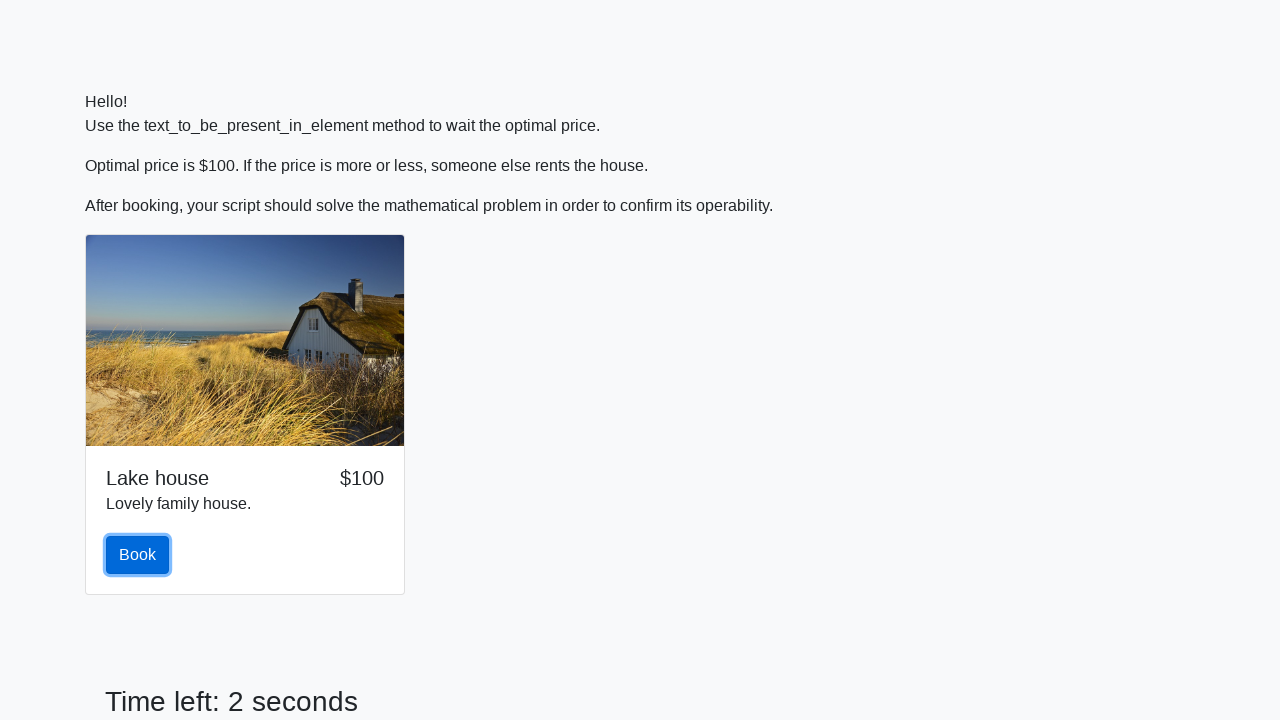

Calculated y value using mathematical formula: 2.3341644612300745
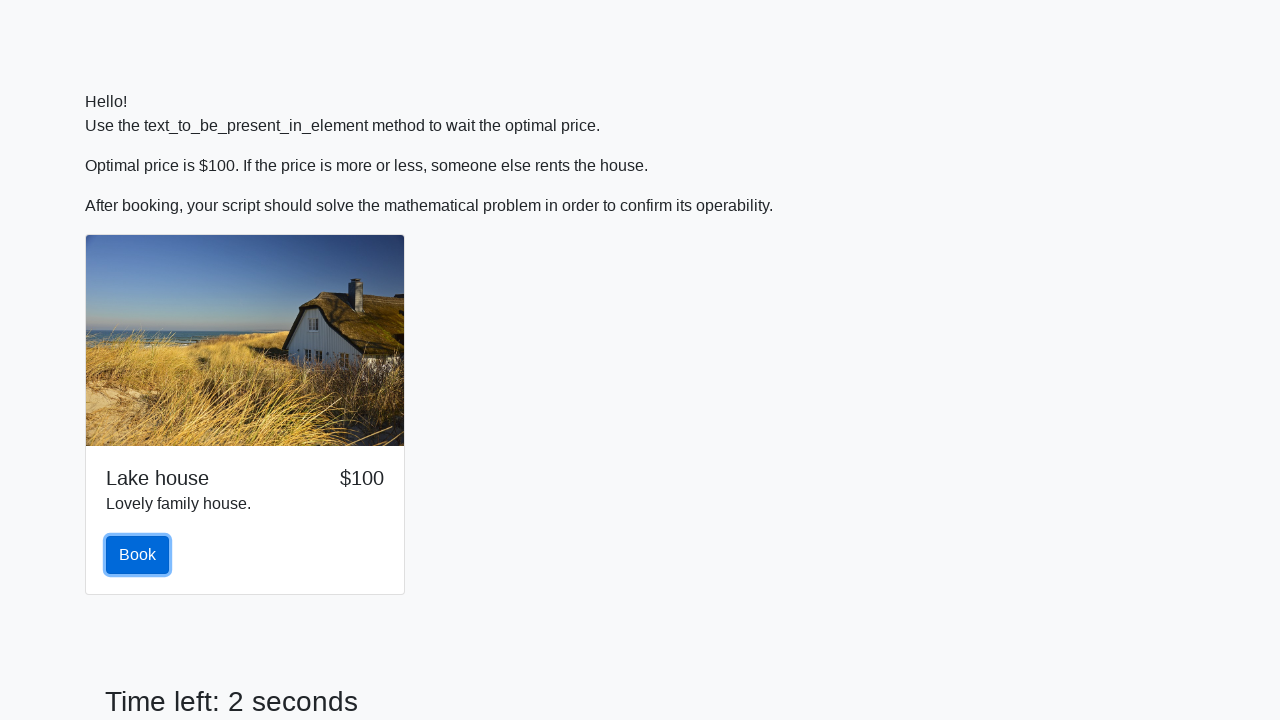

Filled form input with calculated value: 2.3341644612300745 on .form-control
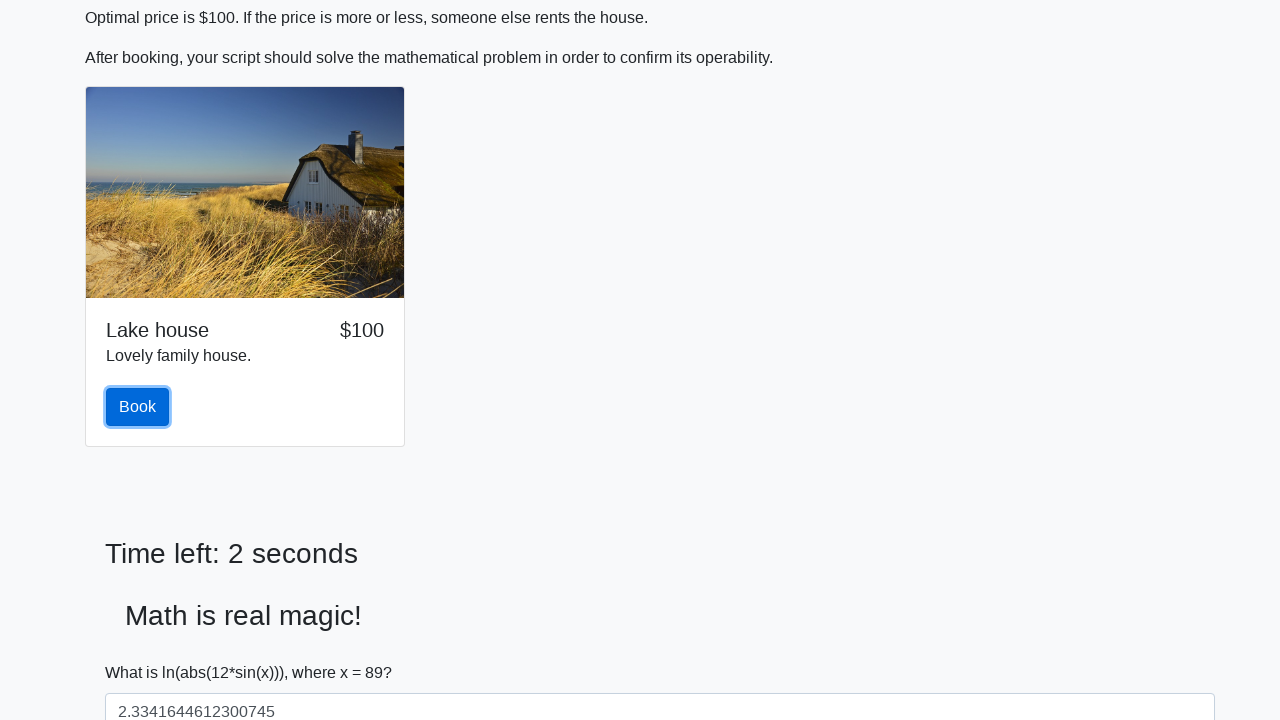

Clicked the solve button to submit form at (143, 651) on #solve
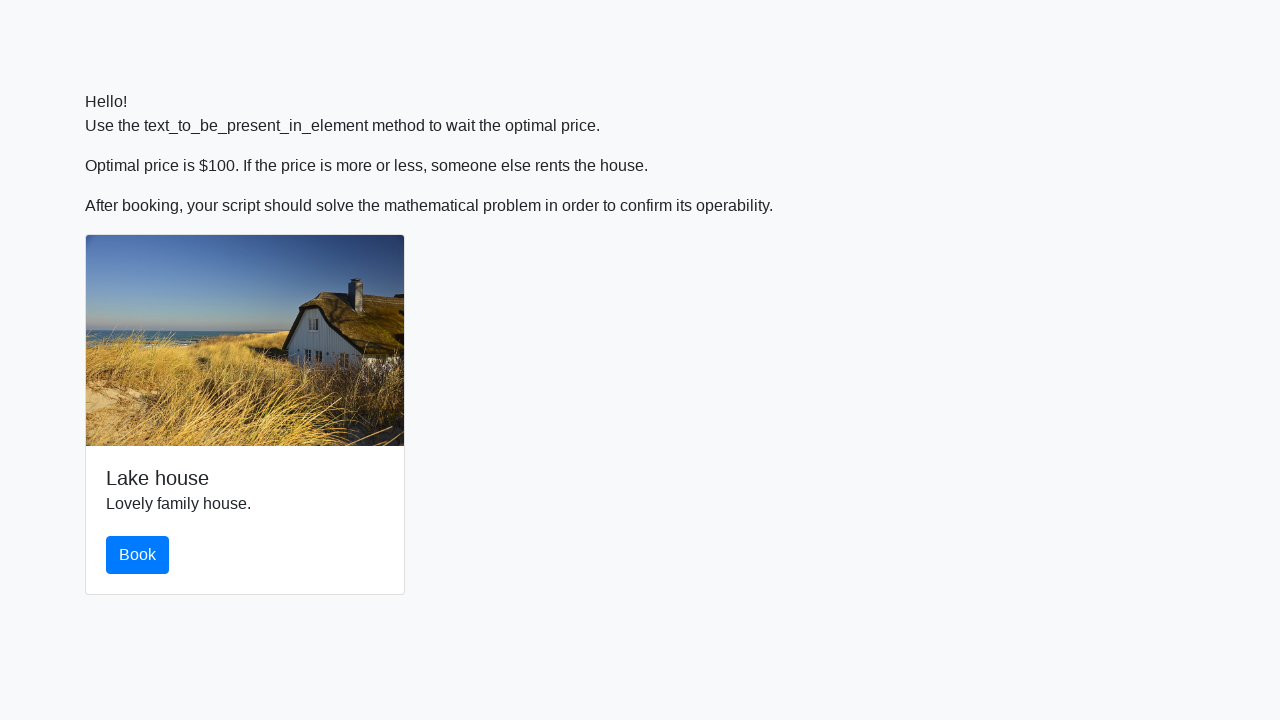

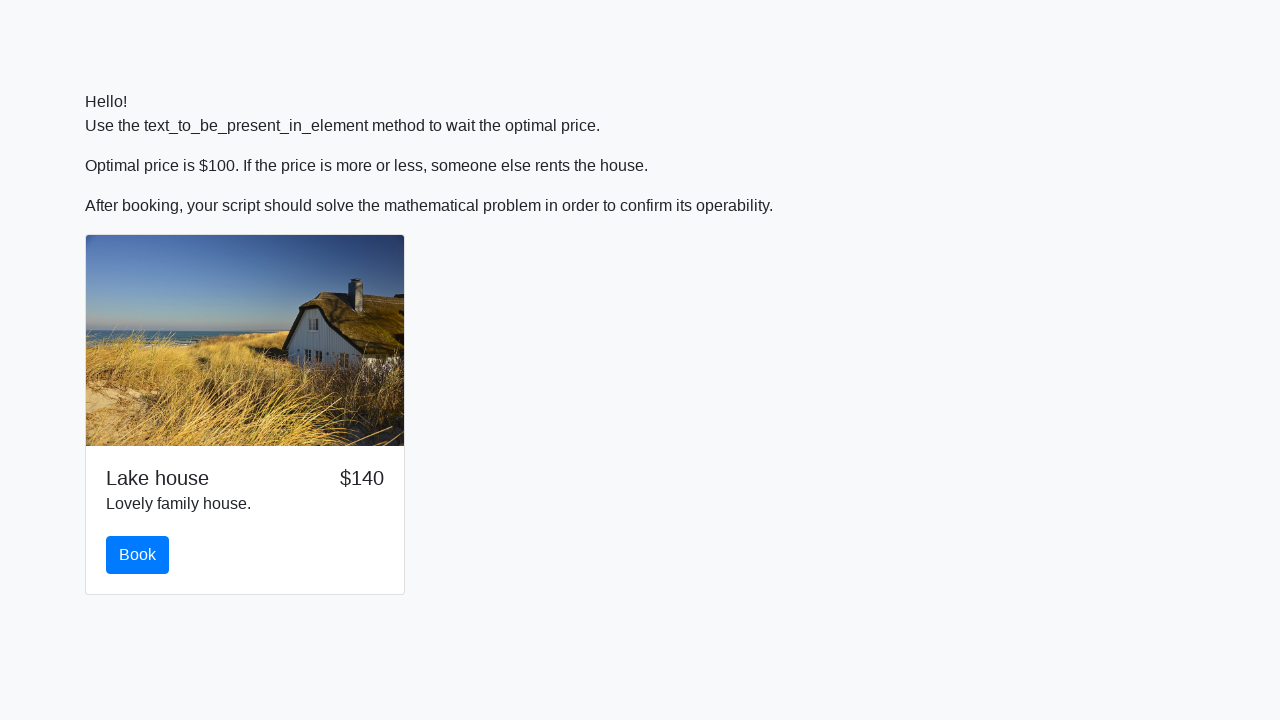